Tests progress bar functionality by starting, waiting for completion, resetting, and then starting/stopping the progress bar

Starting URL: https://demoqa.com/progress-bar

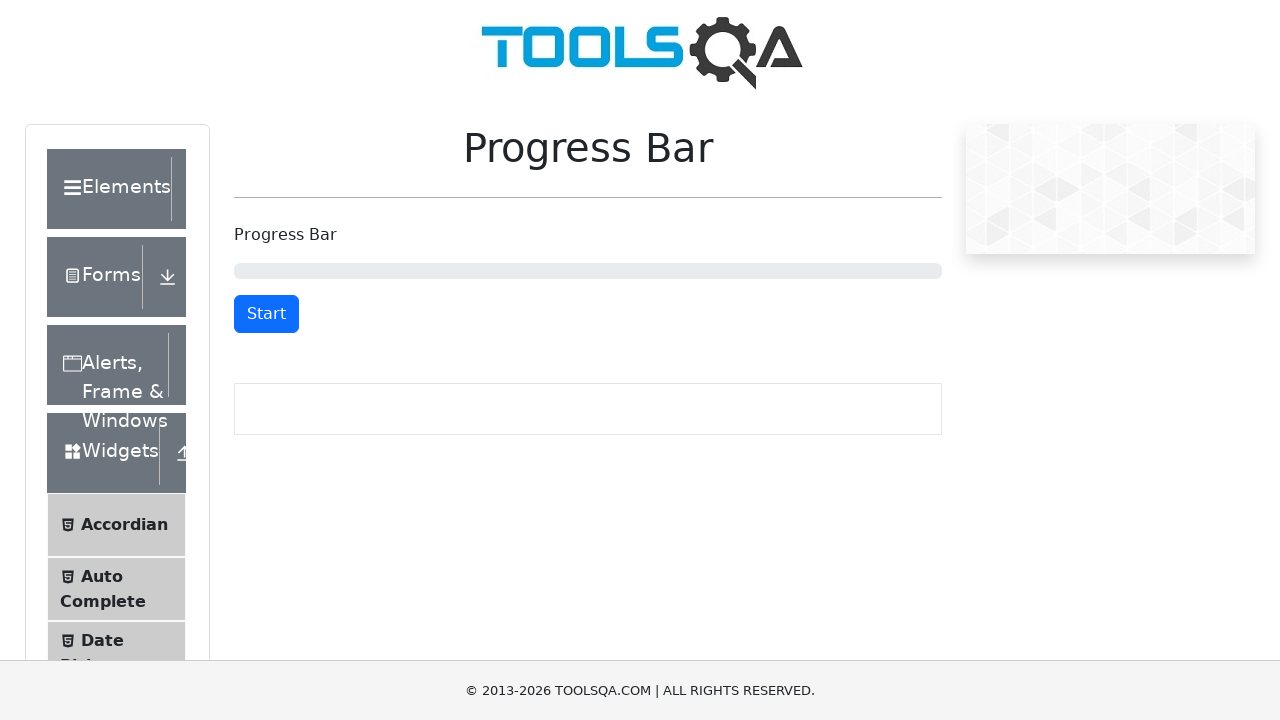

Clicked start button to begin progress bar at (266, 314) on #startStopButton
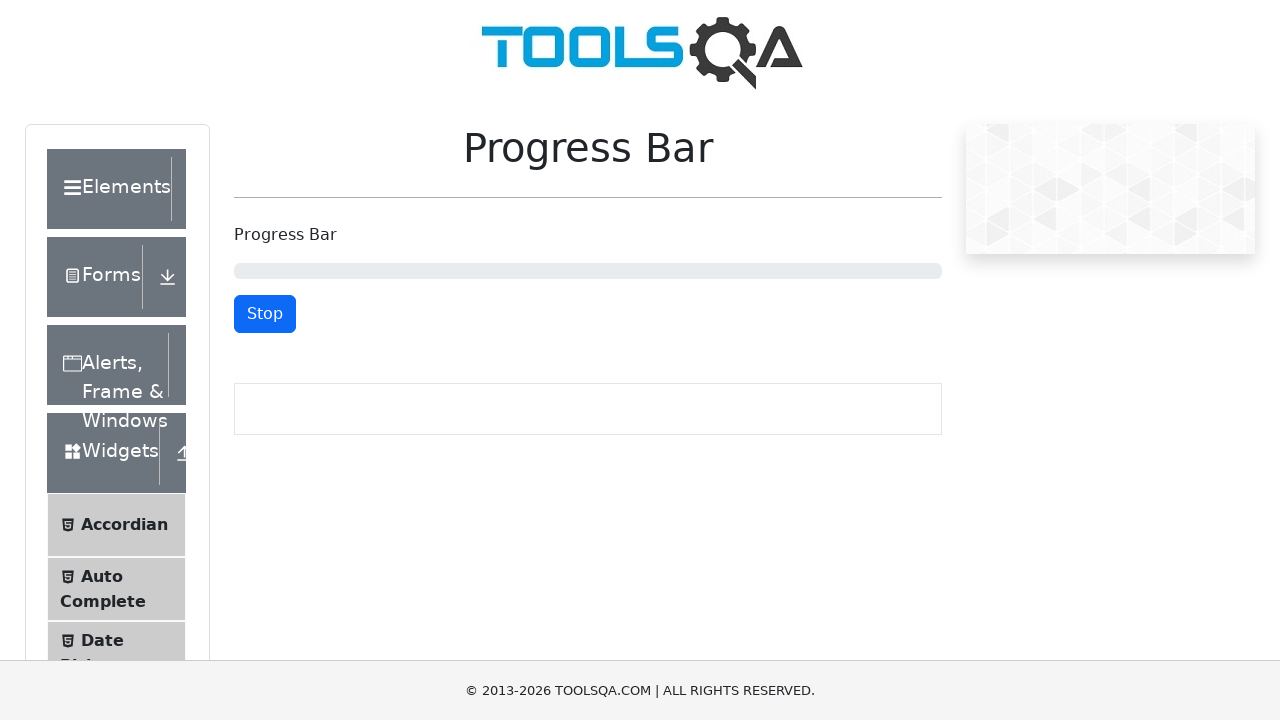

Progress bar reached 100% completion
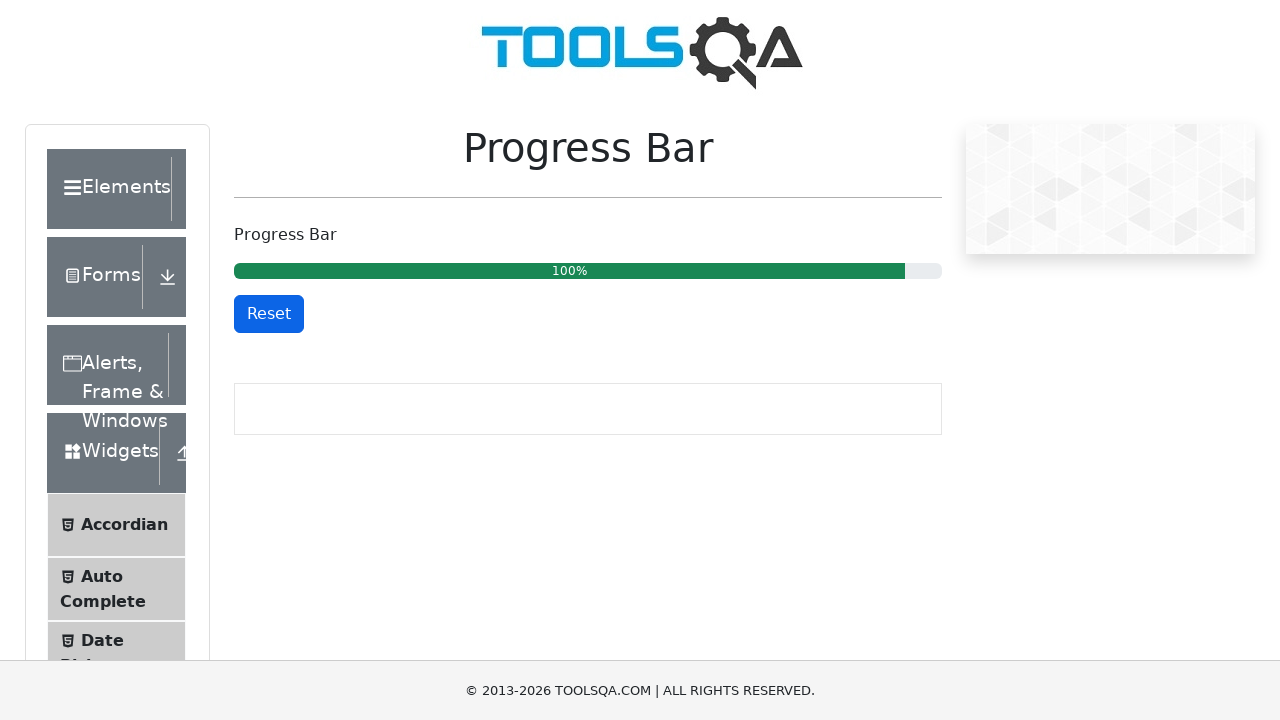

Clicked reset button to reset progress bar at (269, 314) on #resetButton
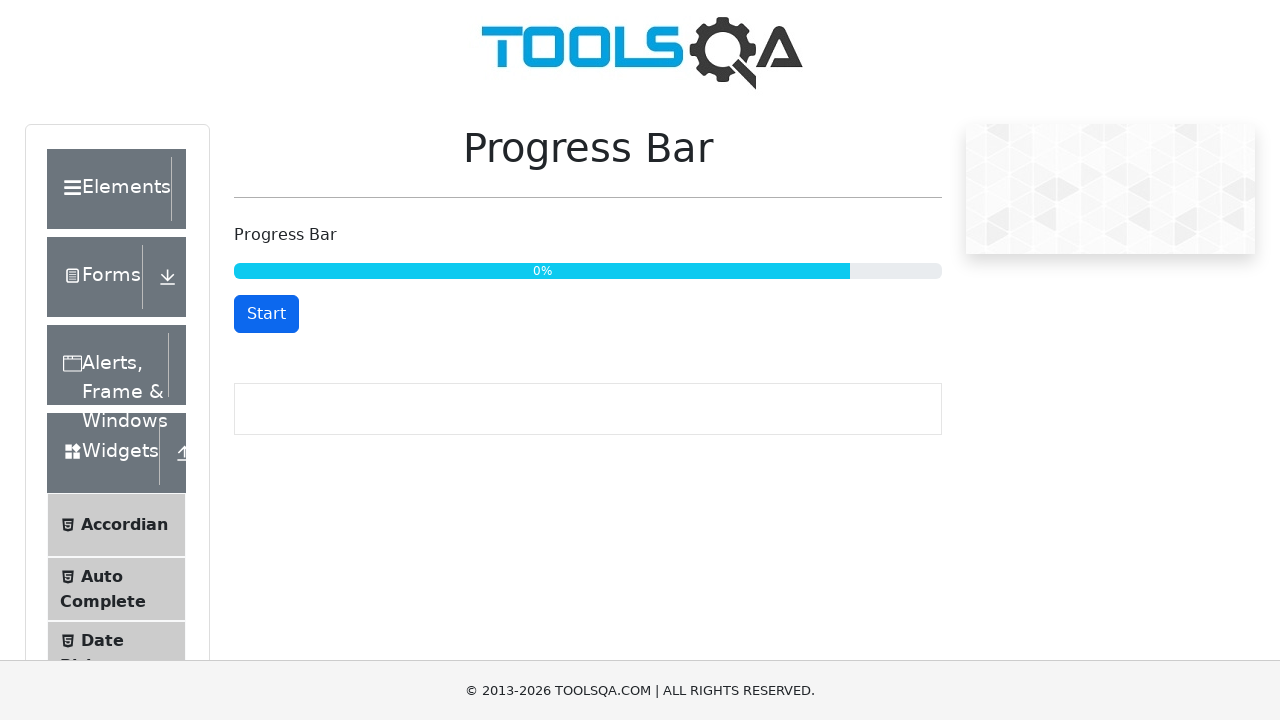

Clicked start button to begin progress bar again at (266, 314) on #startStopButton
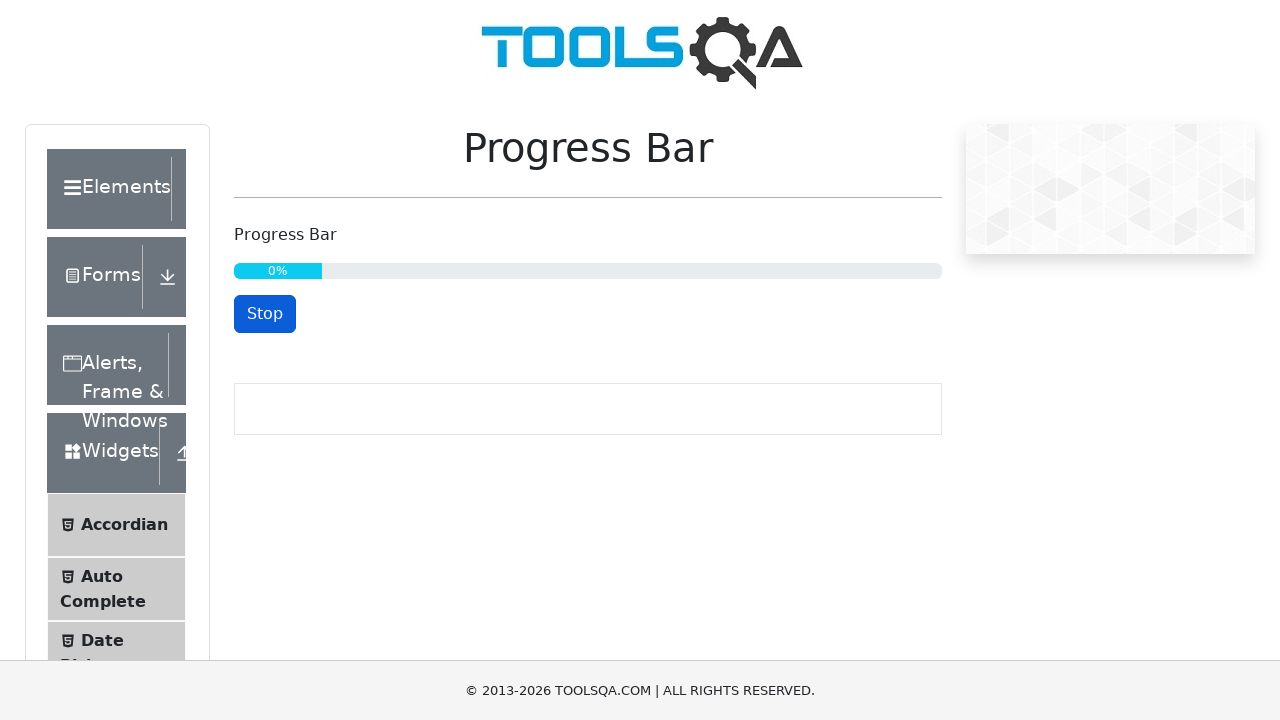

Clicked stop button to pause progress bar at (265, 314) on #startStopButton
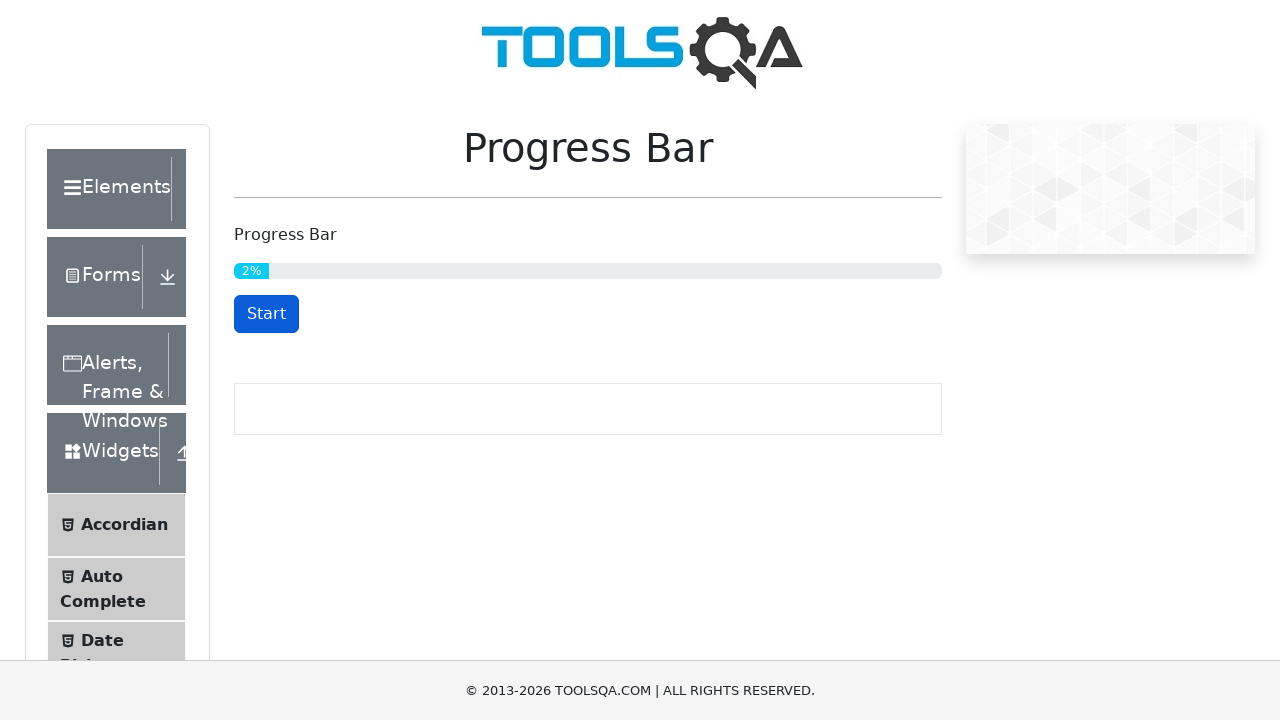

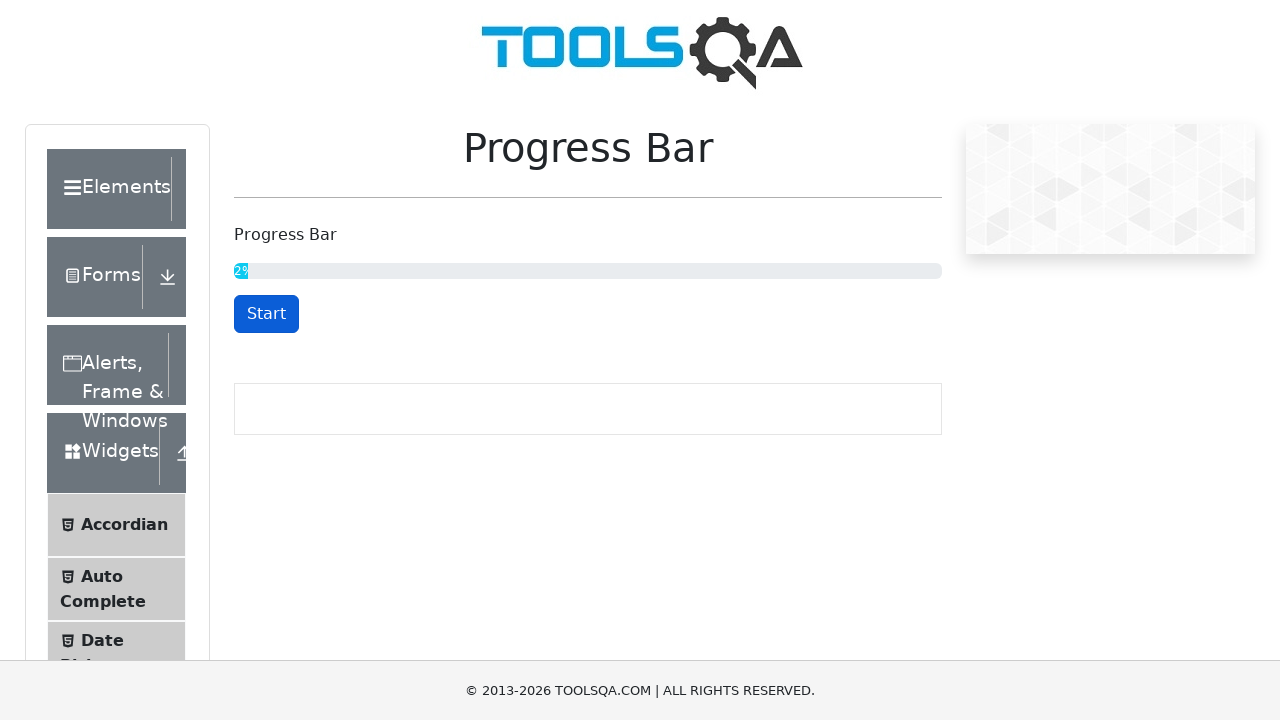